Tests editing a todo item by double-clicking to enter edit mode, changing the text, and pressing Enter to save.

Starting URL: https://demo.playwright.dev/todomvc

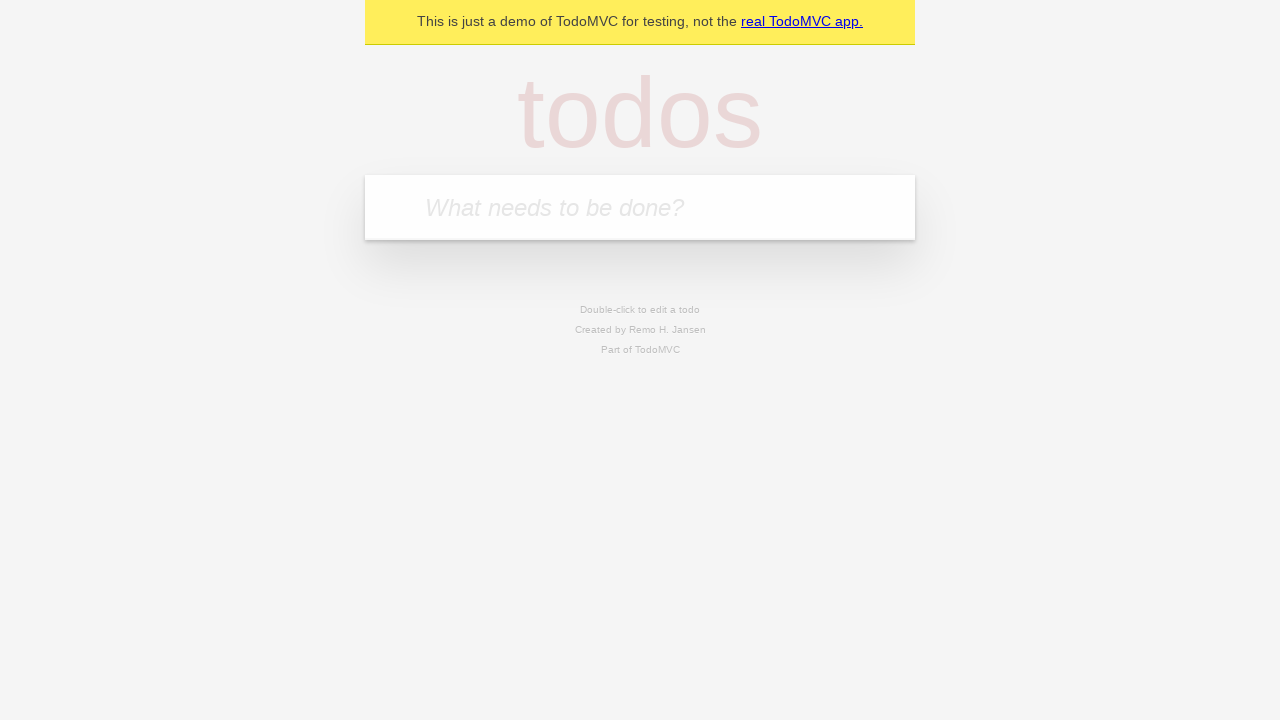

Filled todo input with 'buy some cheese' on internal:attr=[placeholder="What needs to be done?"i]
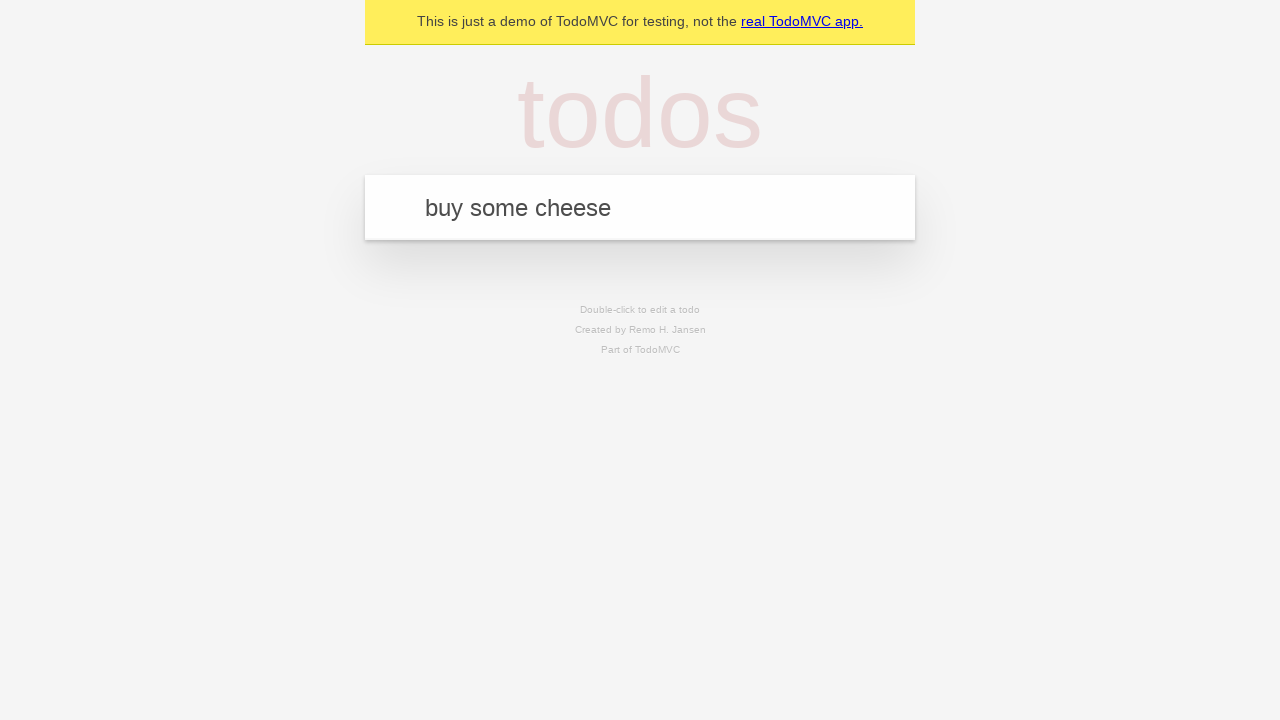

Pressed Enter to create first todo on internal:attr=[placeholder="What needs to be done?"i]
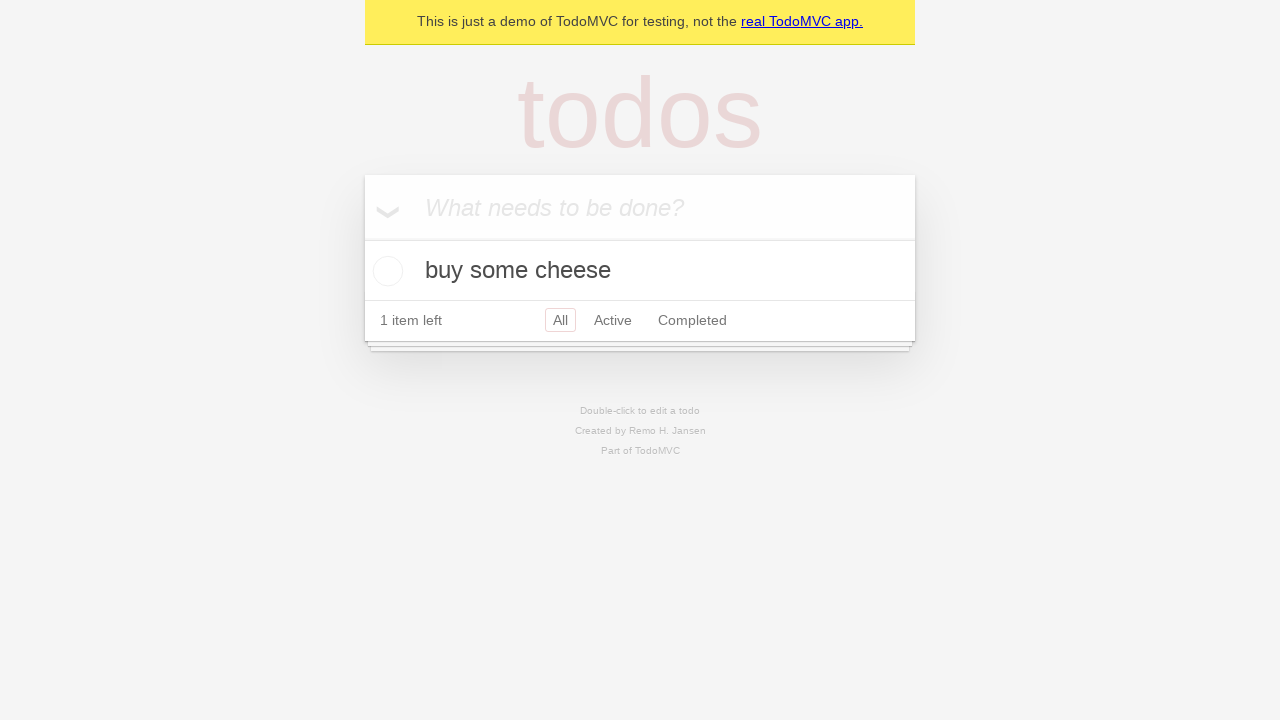

Filled todo input with 'feed the cat' on internal:attr=[placeholder="What needs to be done?"i]
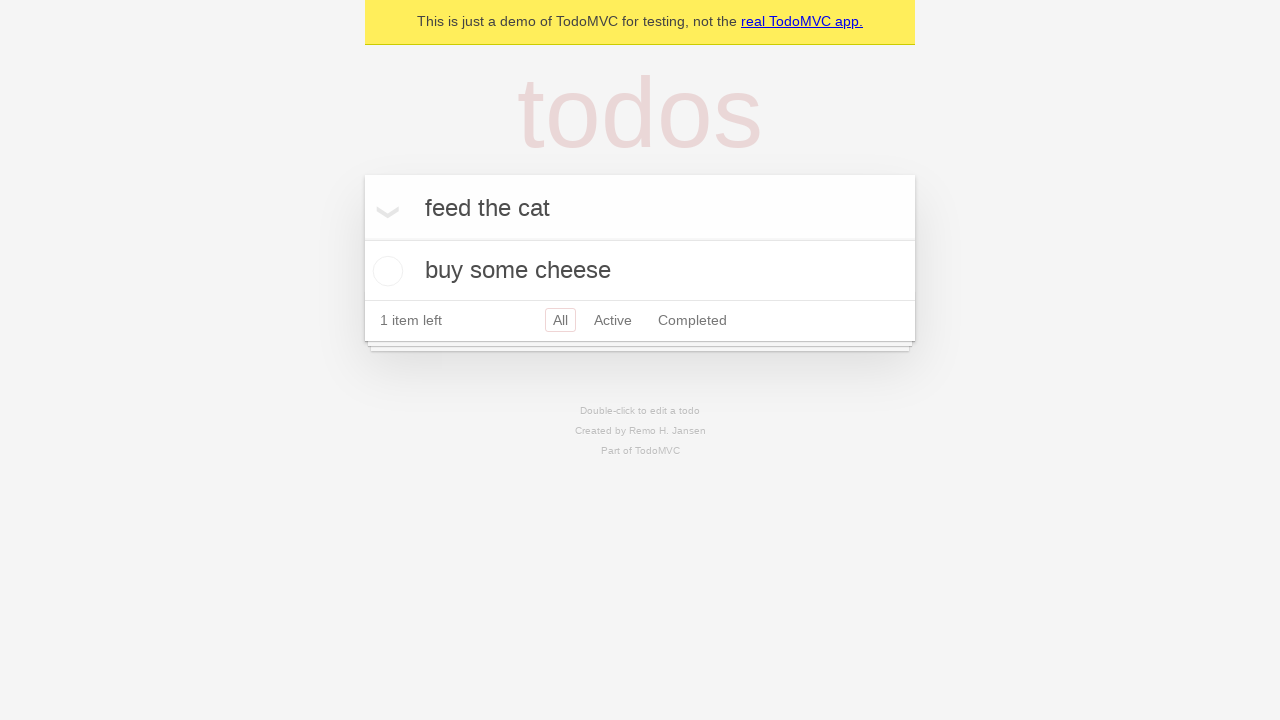

Pressed Enter to create second todo on internal:attr=[placeholder="What needs to be done?"i]
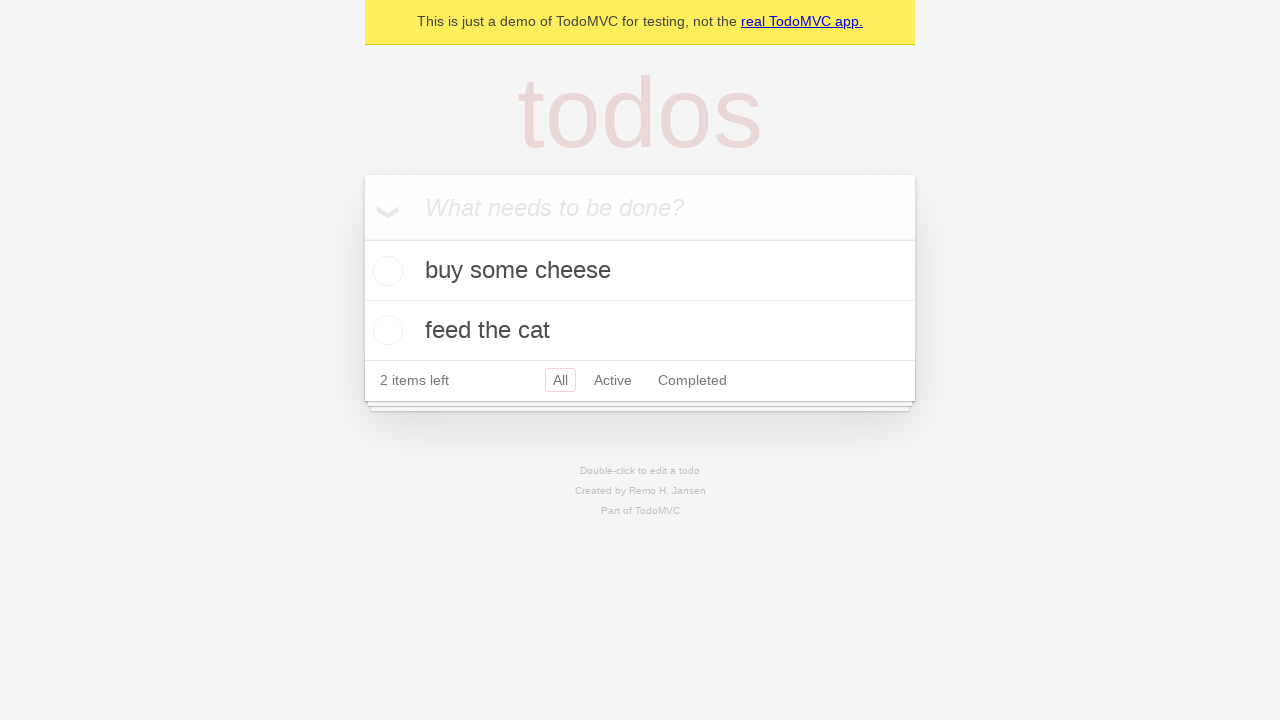

Filled todo input with 'book a doctors appointment' on internal:attr=[placeholder="What needs to be done?"i]
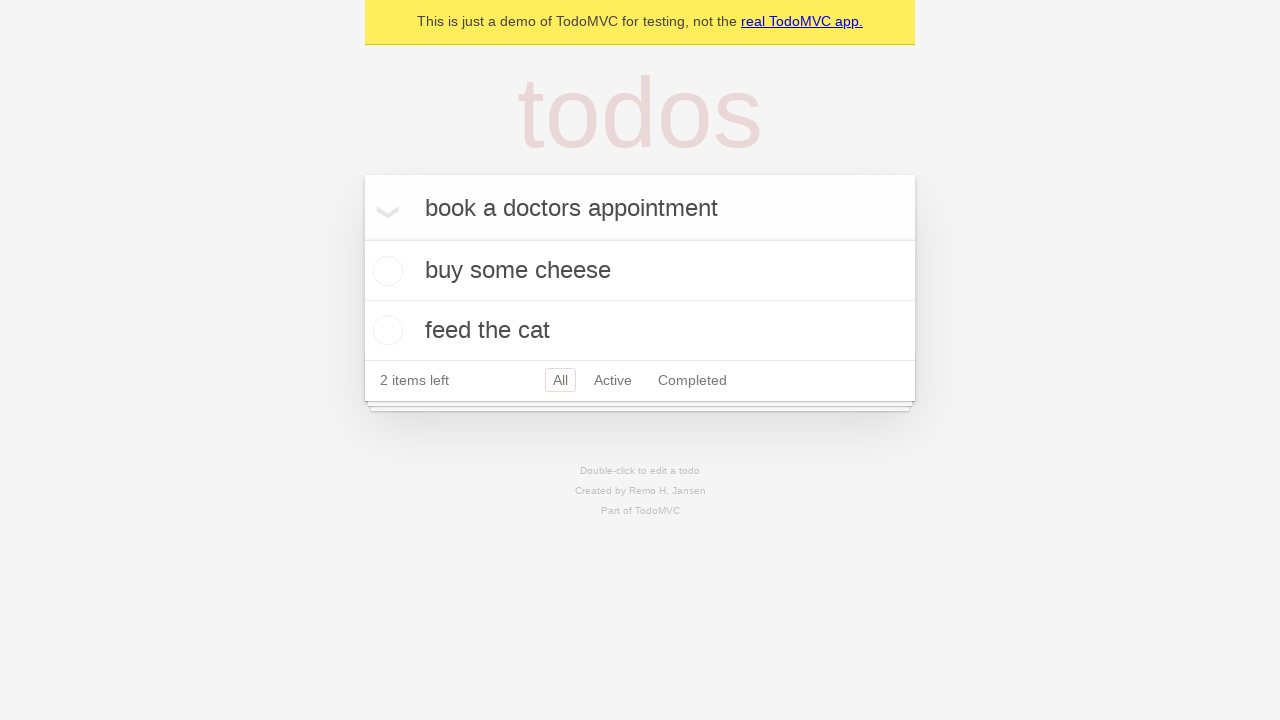

Pressed Enter to create third todo on internal:attr=[placeholder="What needs to be done?"i]
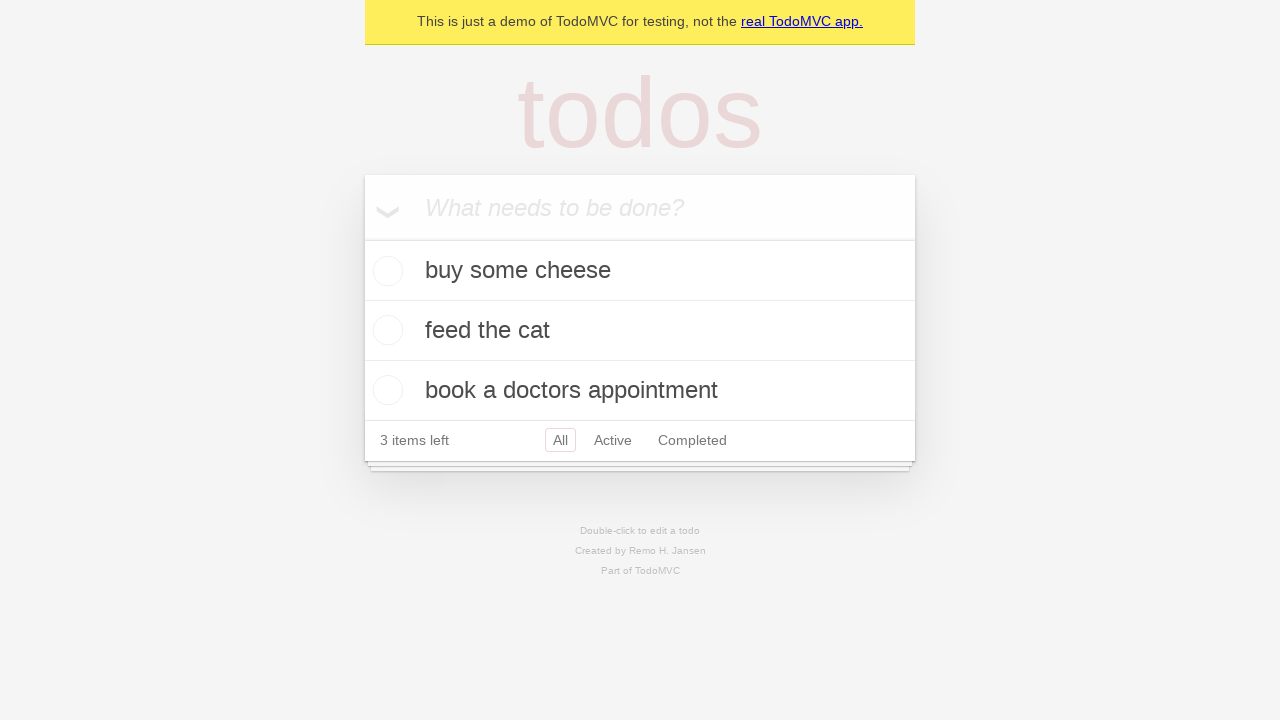

Double-clicked second todo item to enter edit mode at (640, 331) on internal:testid=[data-testid="todo-item"s] >> nth=1
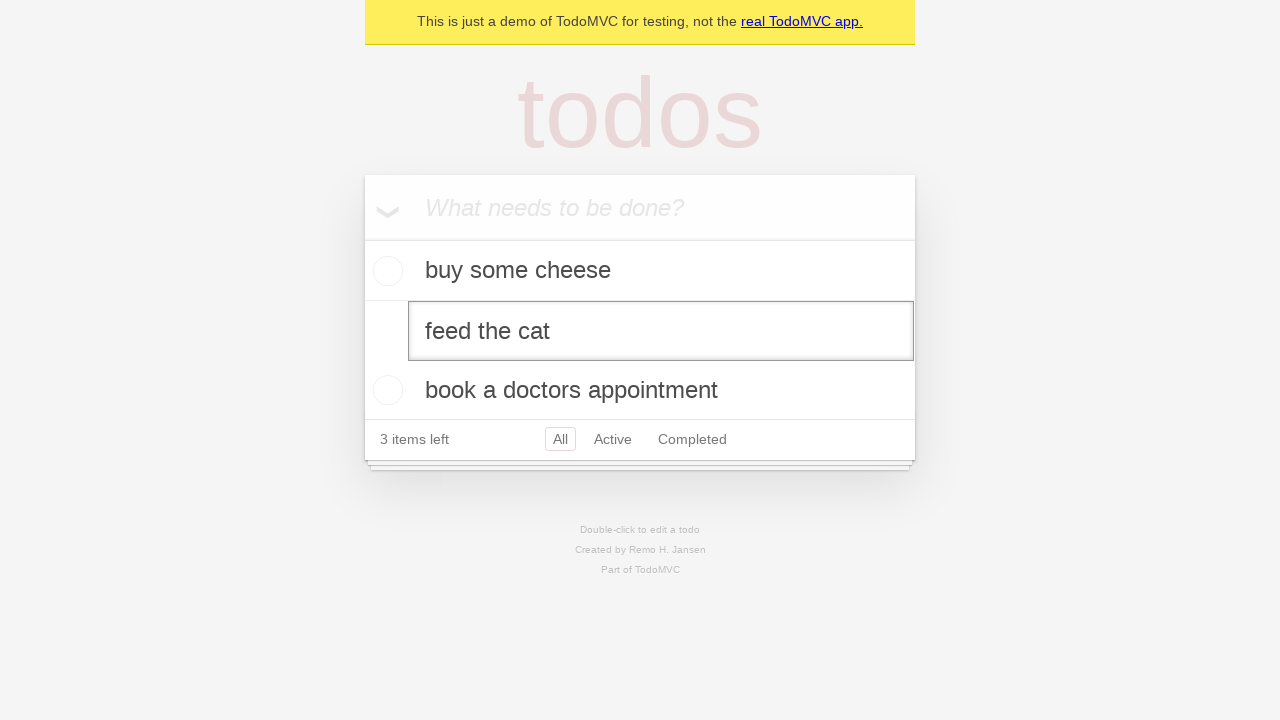

Changed todo text to 'buy some sausages' on internal:testid=[data-testid="todo-item"s] >> nth=1 >> internal:role=textbox[nam
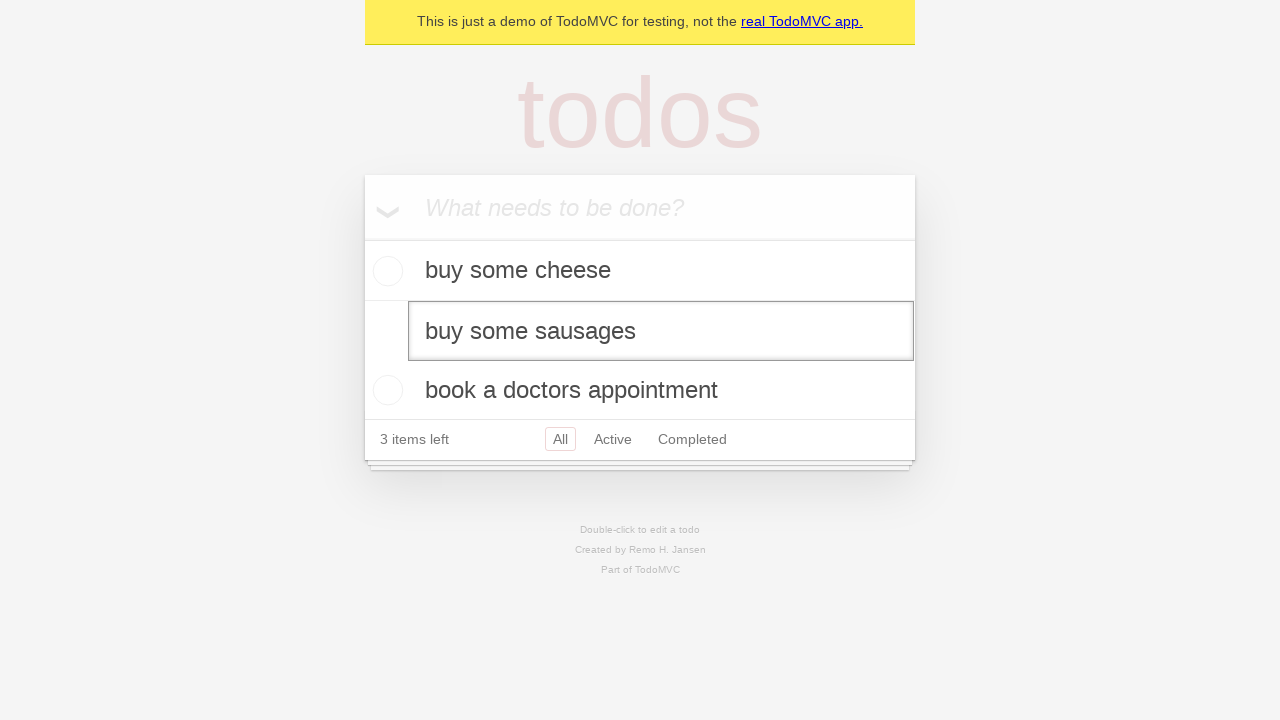

Pressed Enter to save edited todo on internal:testid=[data-testid="todo-item"s] >> nth=1 >> internal:role=textbox[nam
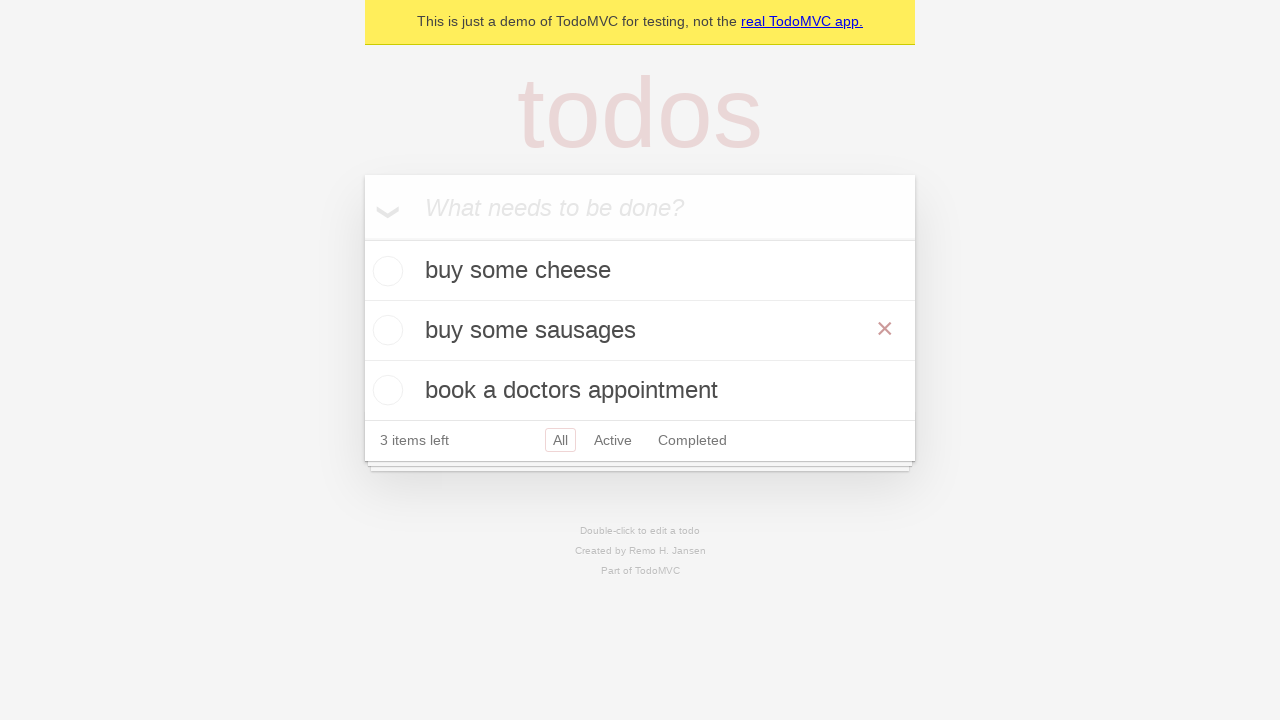

Verified that updated todo text 'buy some sausages' is displayed
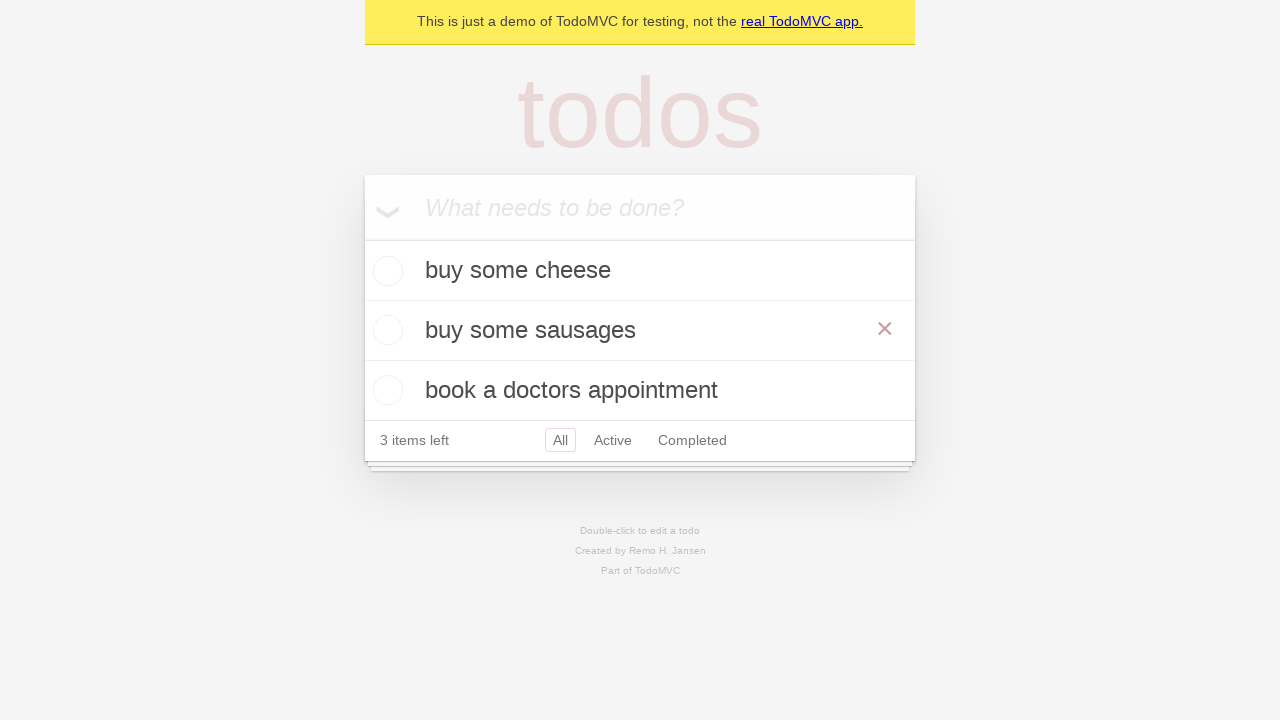

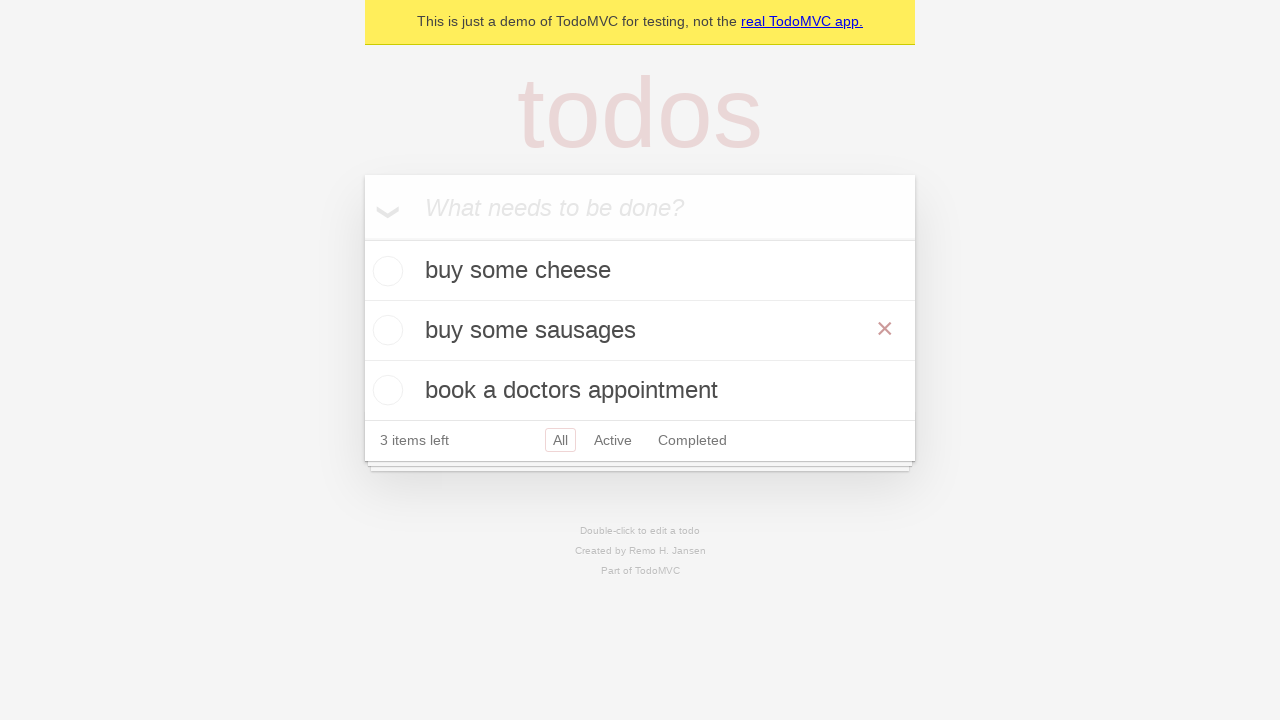